Tests various UI interactions including hiding/showing elements, handling dialog popups, mouse hover actions, and interacting with iframe content

Starting URL: https://rahulshettyacademy.com/AutomationPractice/

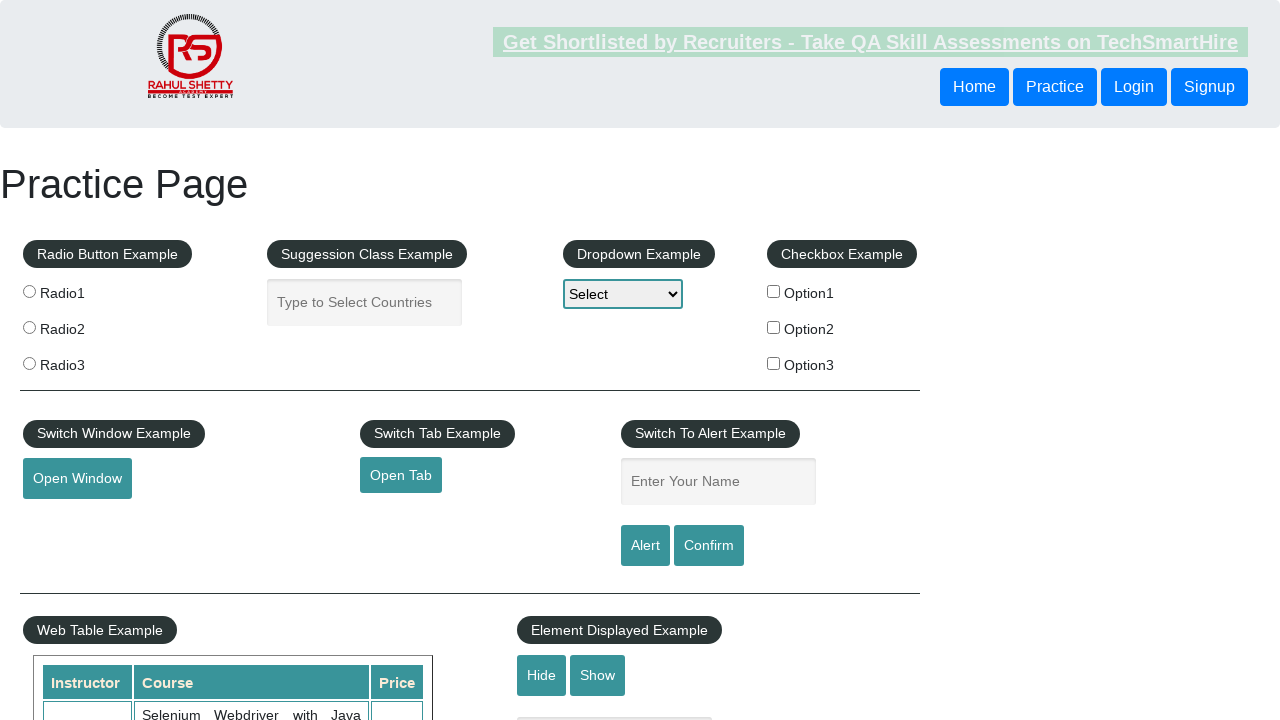

Waited for text element to be visible
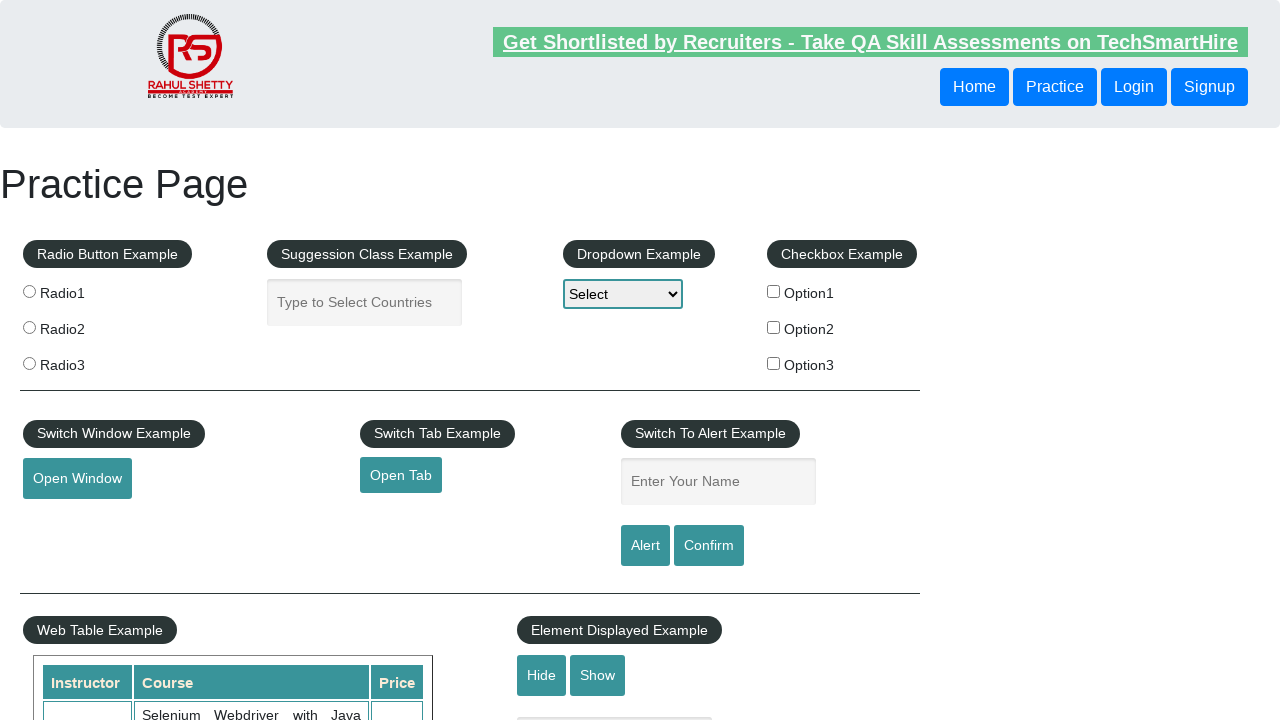

Clicked button to hide text box at (542, 675) on #hide-textbox
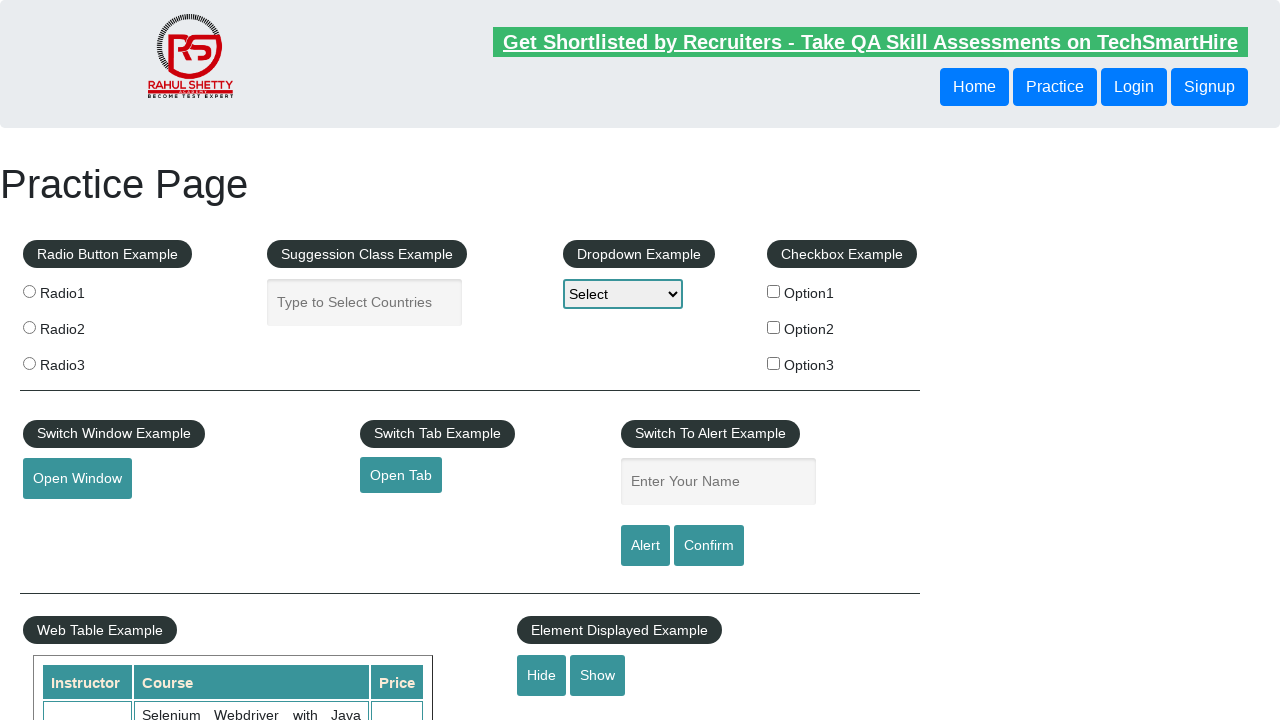

Verified text element is now hidden
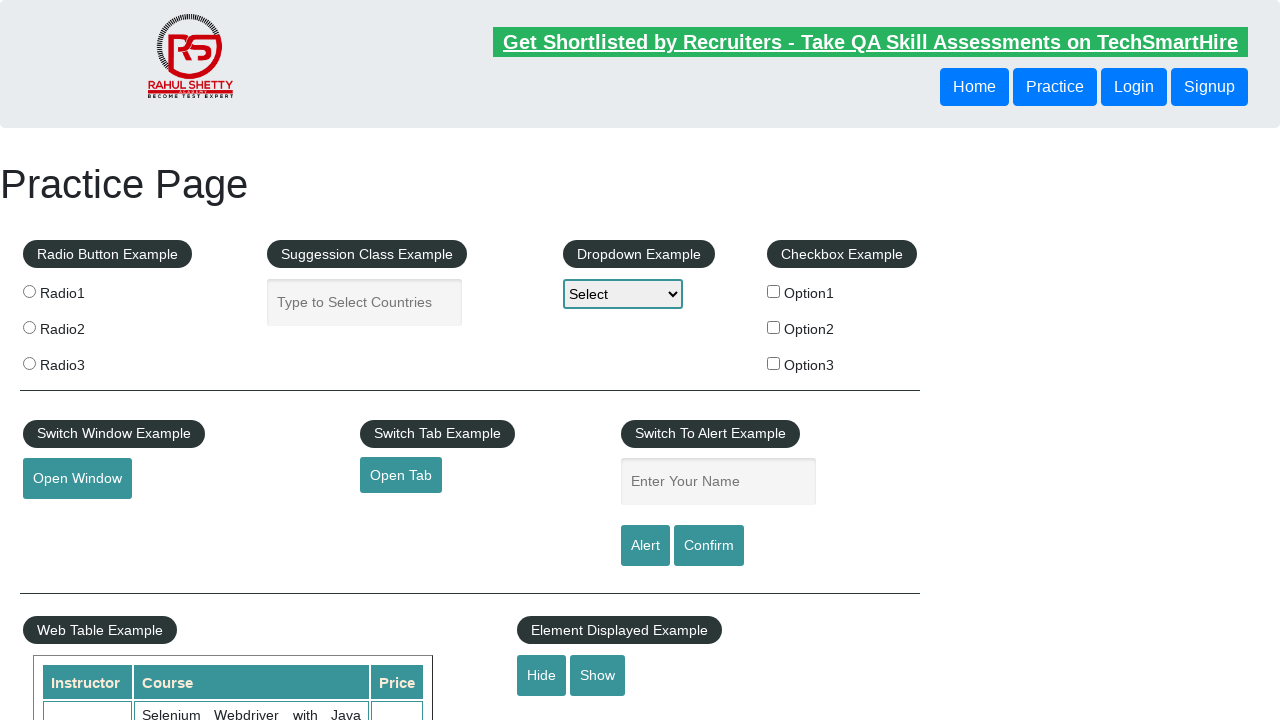

Set up dialog handler to accept dialogs
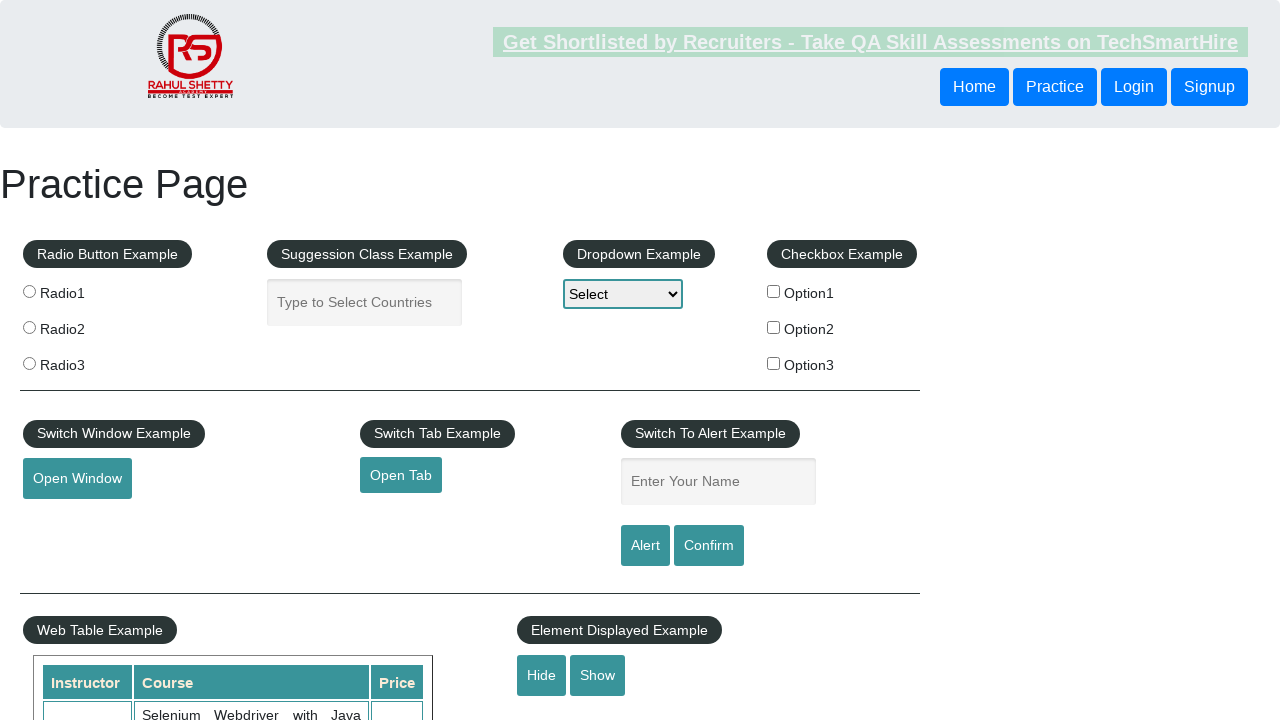

Clicked confirm button to trigger dialog at (709, 546) on #confirmbtn
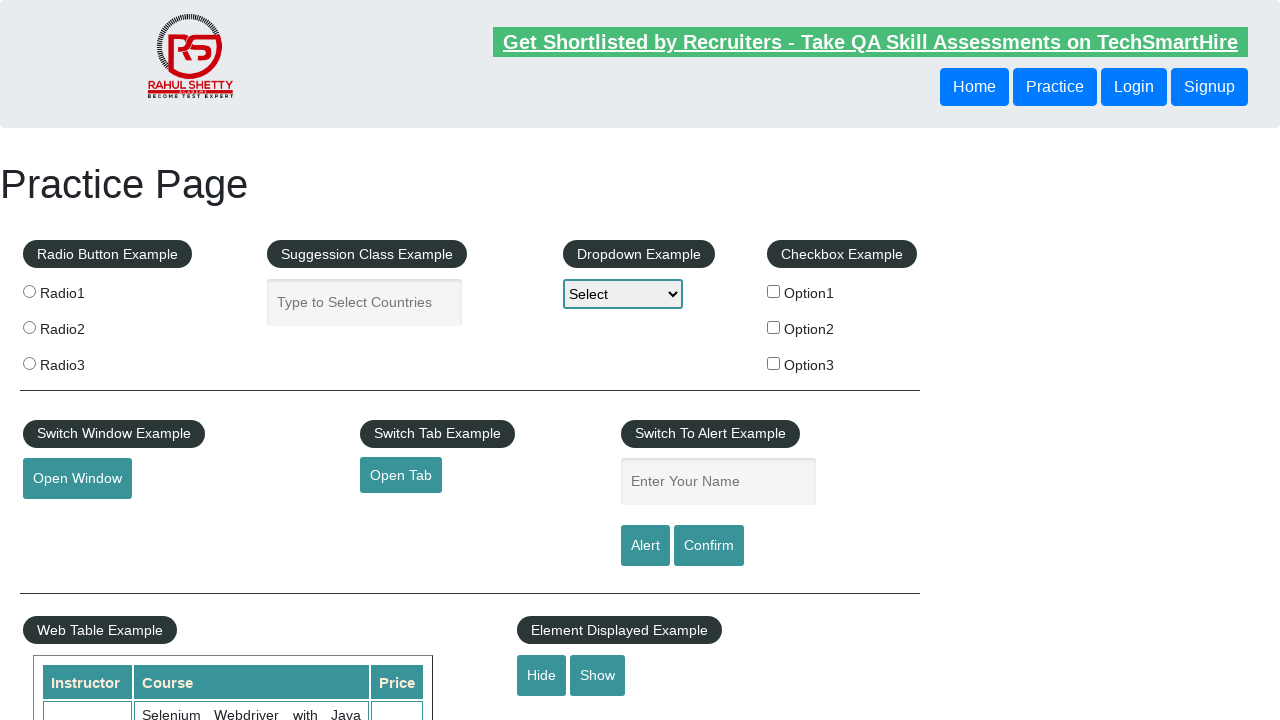

Hovered over mouse hover element at (83, 361) on #mousehover
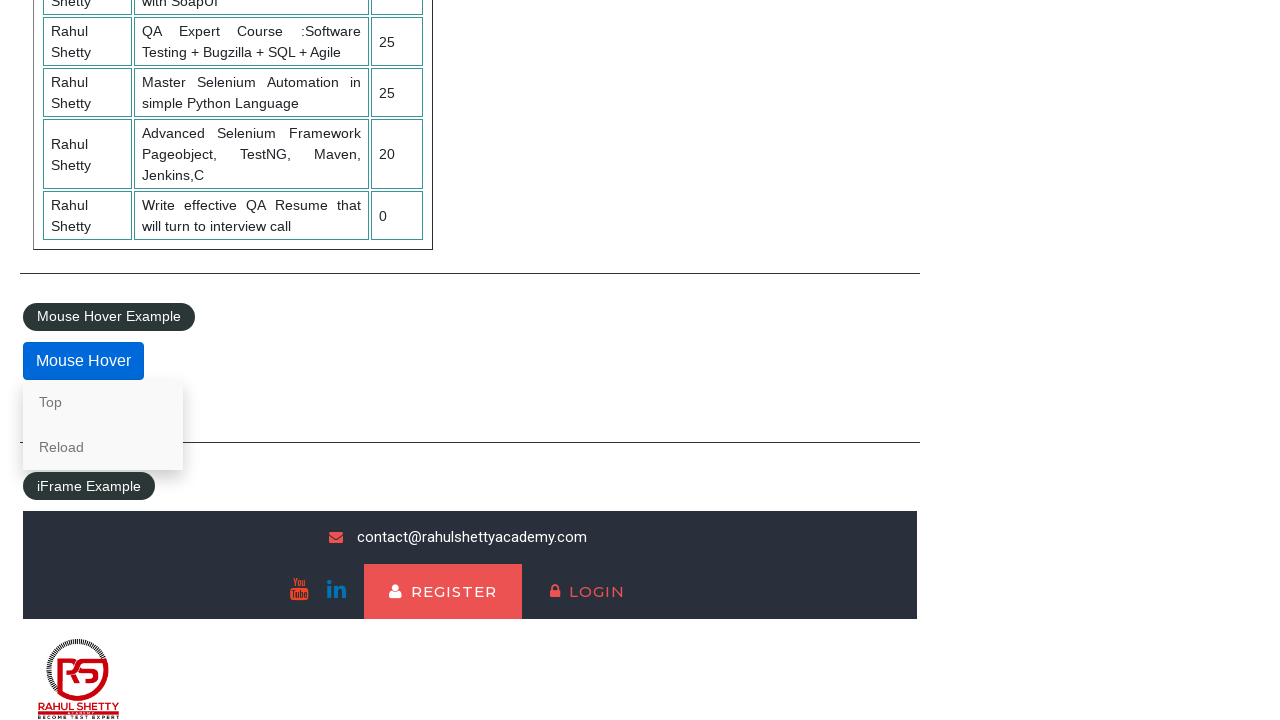

Clicked lifetime access link in iframe at (307, 675) on #courses-iframe >> internal:control=enter-frame >> li a[href*='lifetime-access']
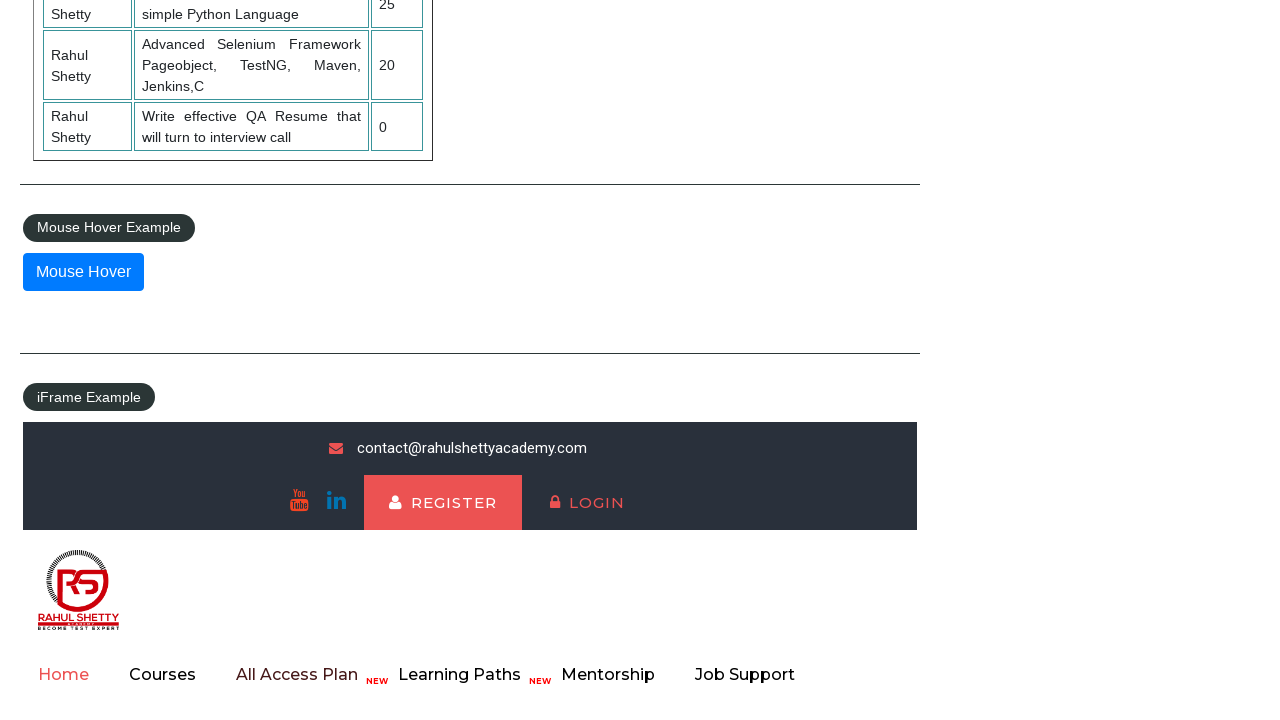

Retrieved text content from iframe heading
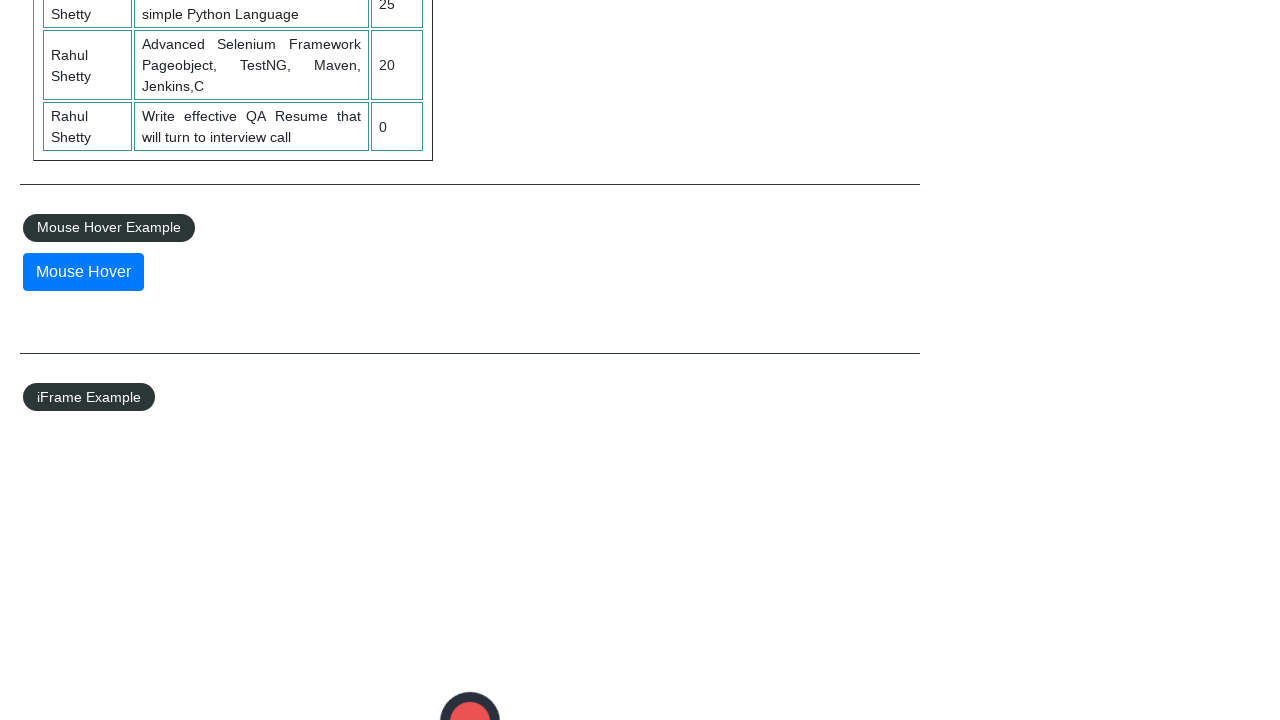

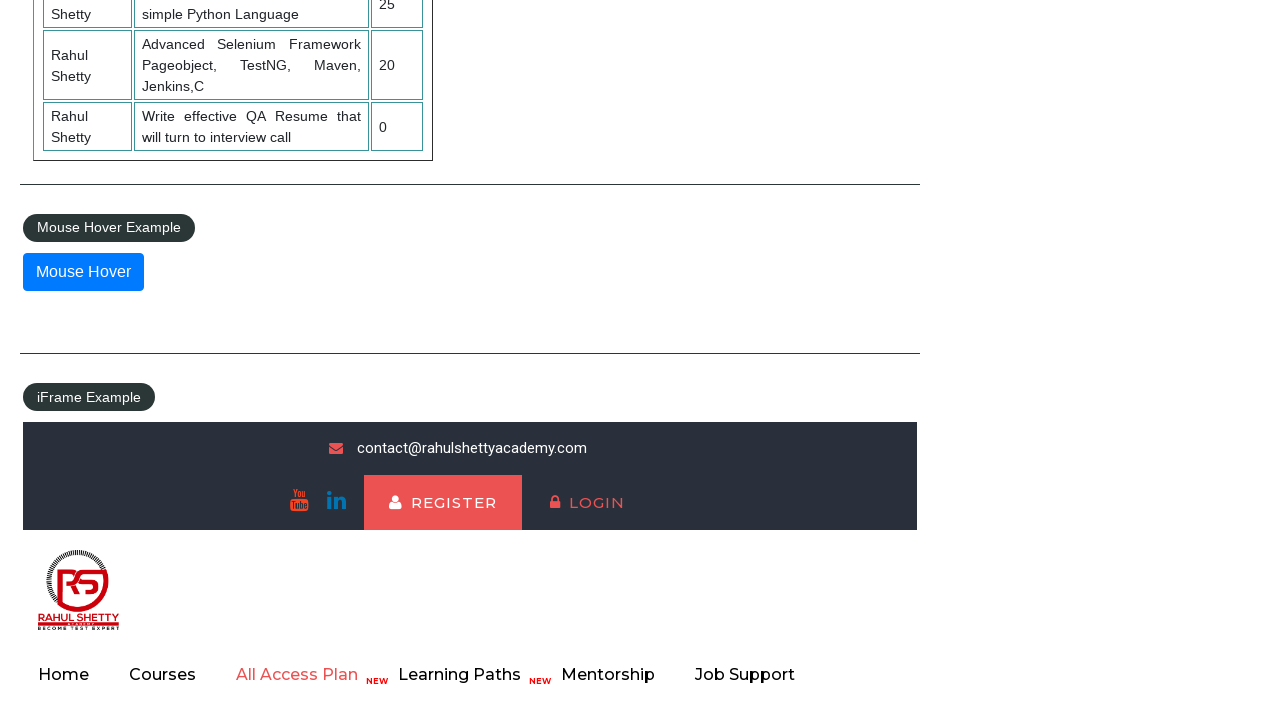